Tests file upload functionality by selecting a file and submitting the upload form on the Heroku test page

Starting URL: https://the-internet.herokuapp.com/upload

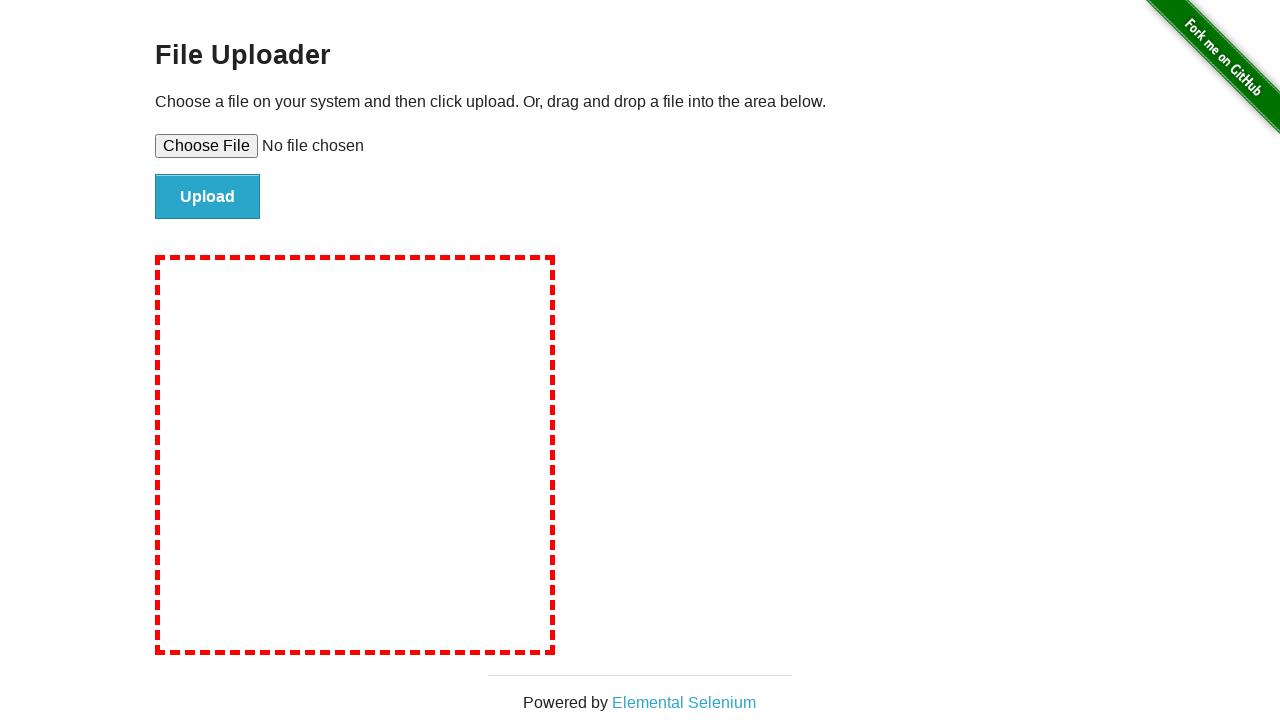

Created temporary test file for upload
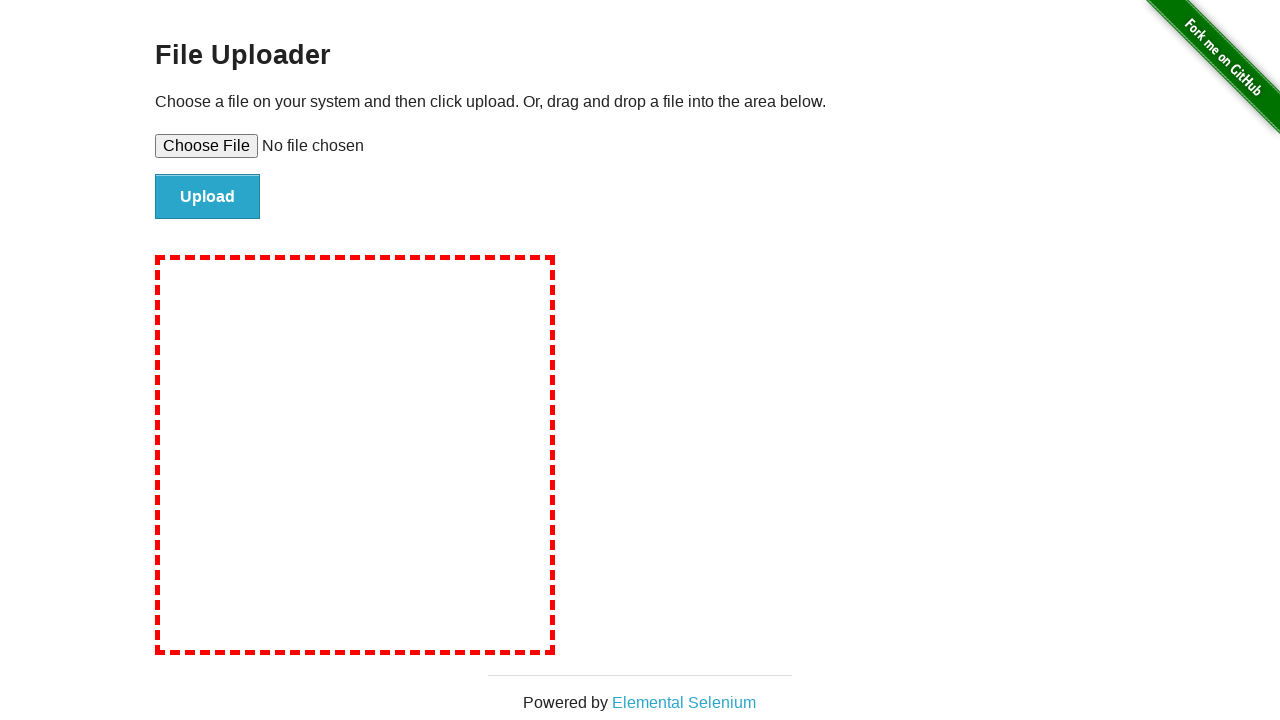

Selected test file in file upload input
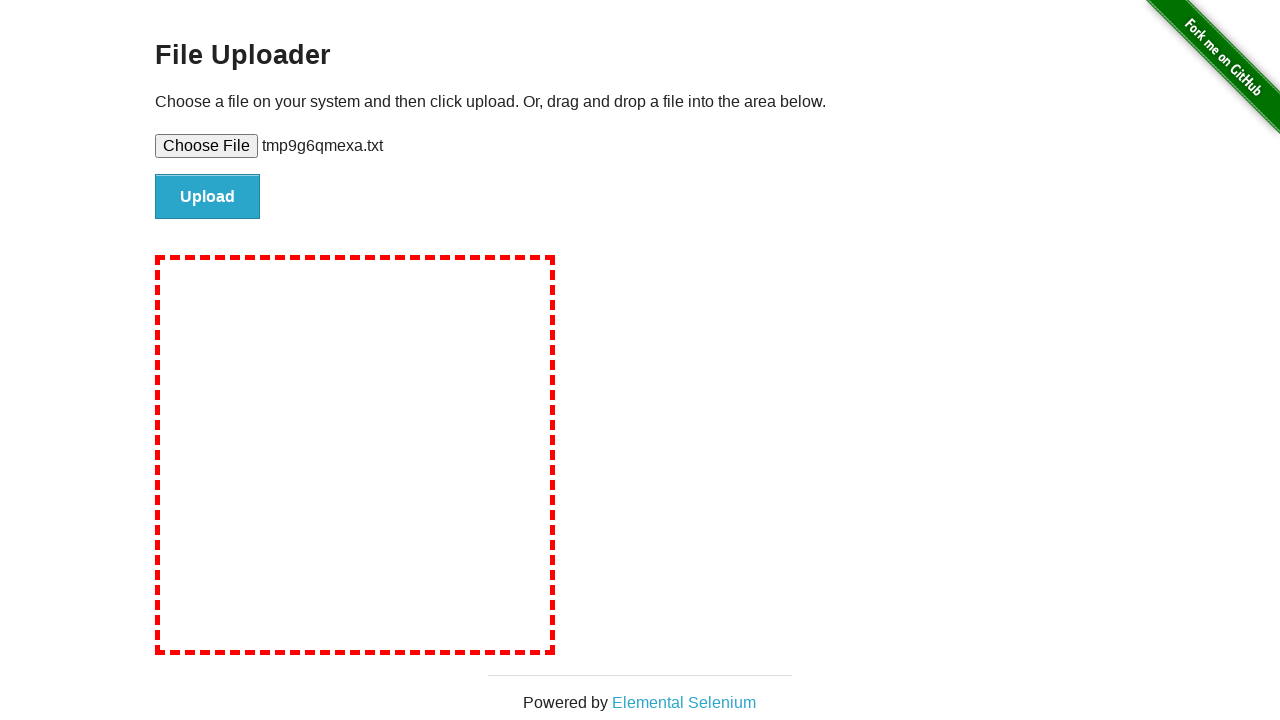

Clicked submit button to upload file at (208, 197) on #file-submit
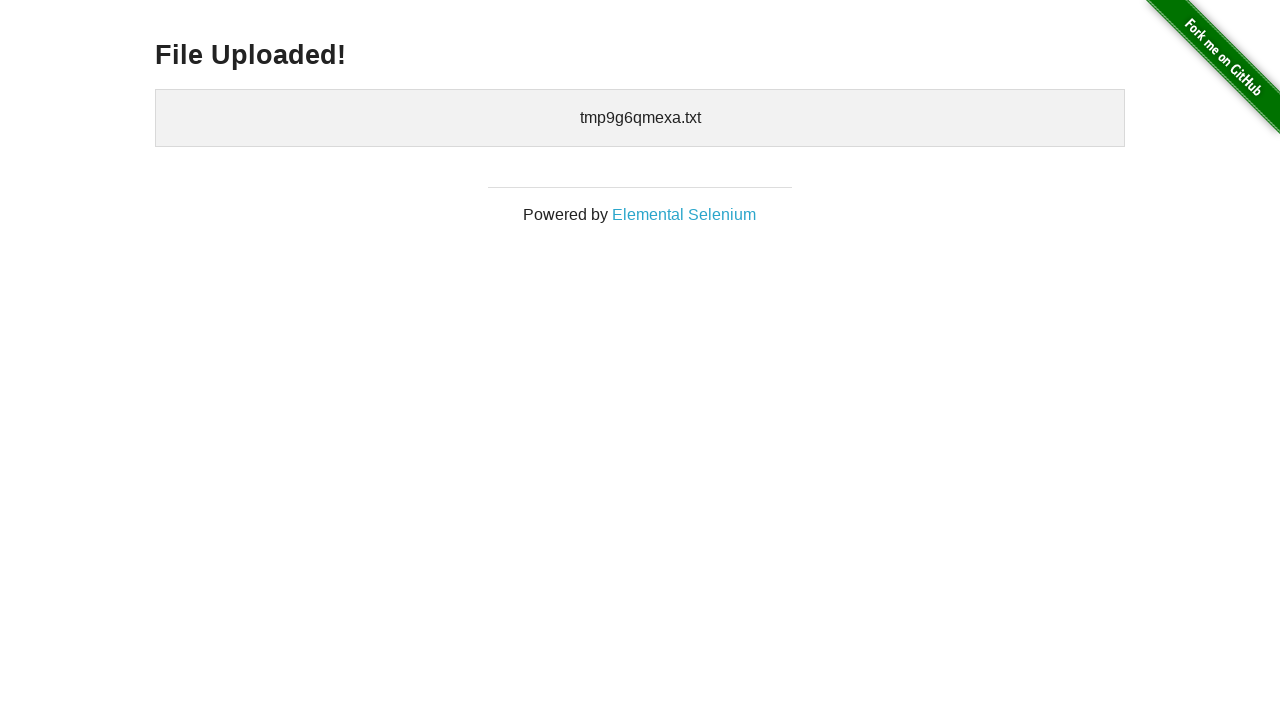

Upload confirmation page loaded
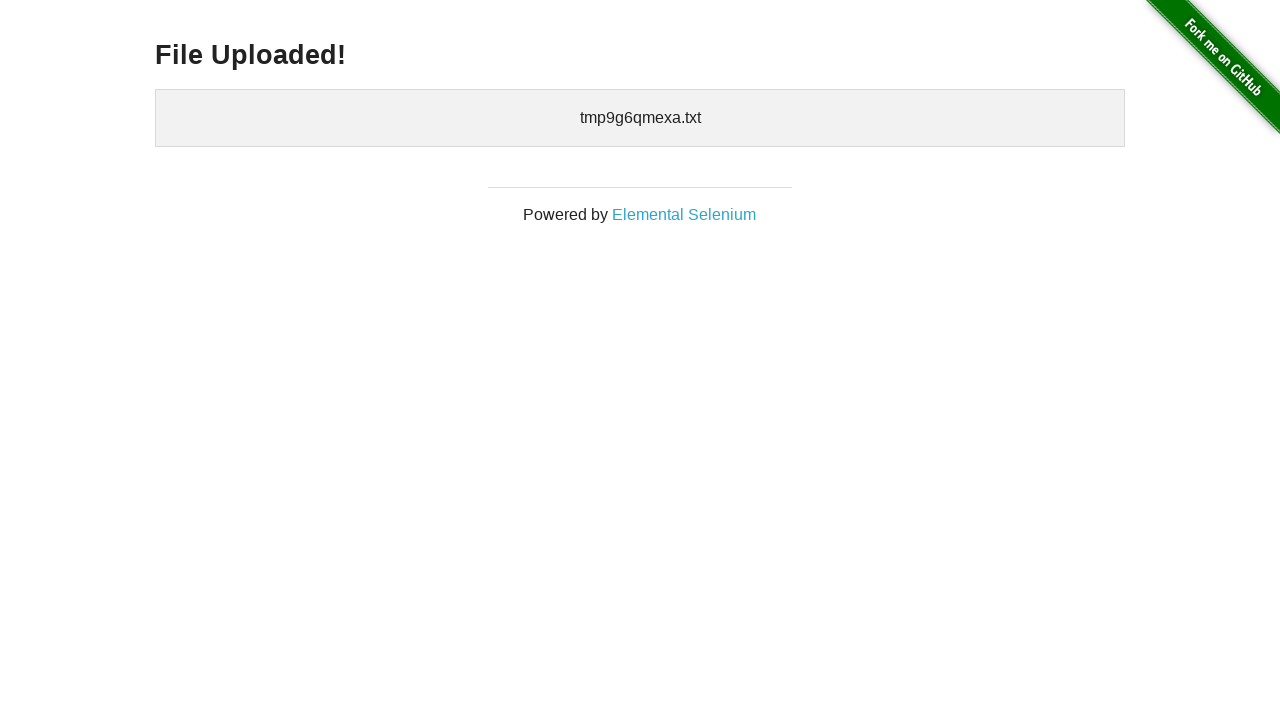

Cleaned up temporary test file
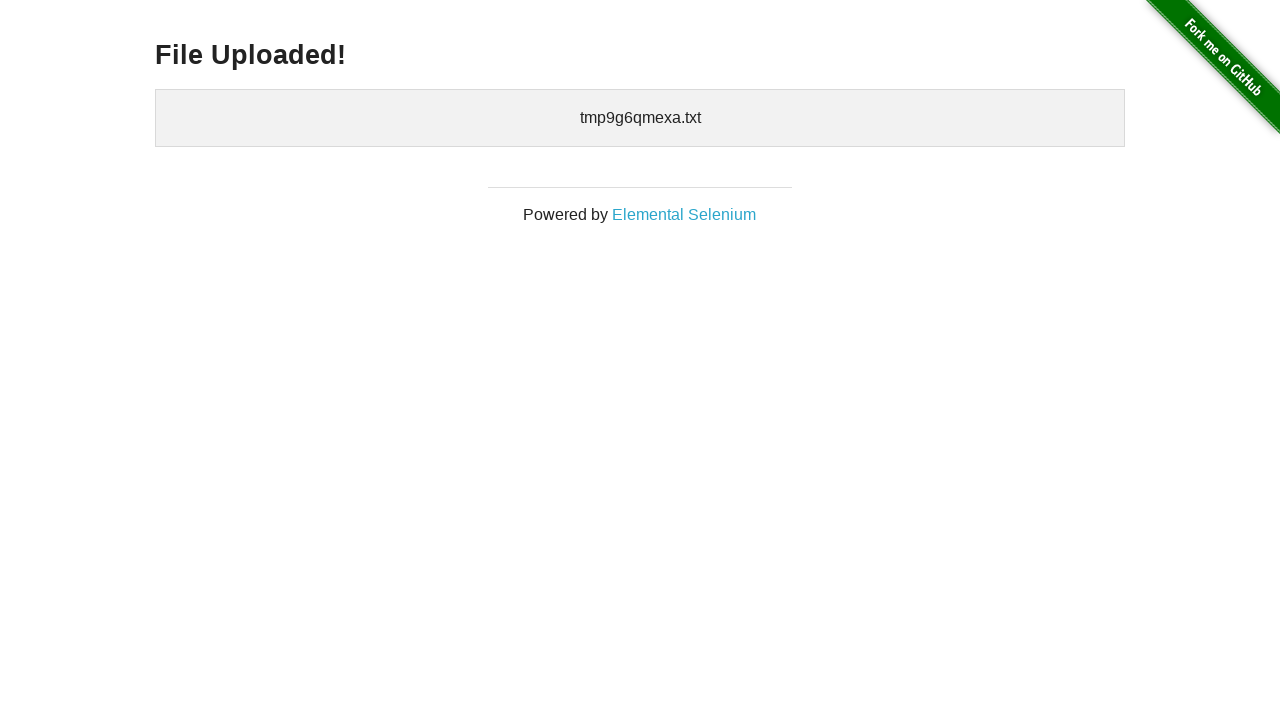

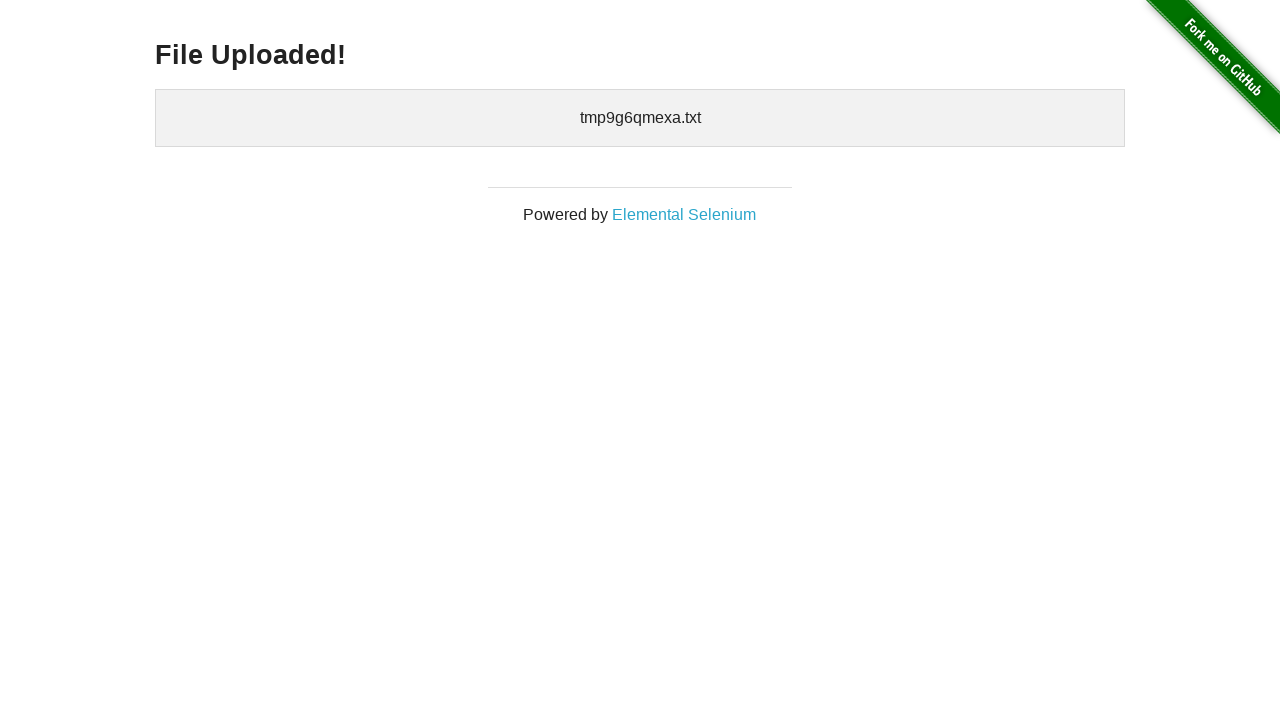